Tests navigation to the Arne reserve's facilities page by navigating through the Days Out menu to the reserve and then clicking the What's here/facilities link.

Starting URL: https://www.rspb.org.uk

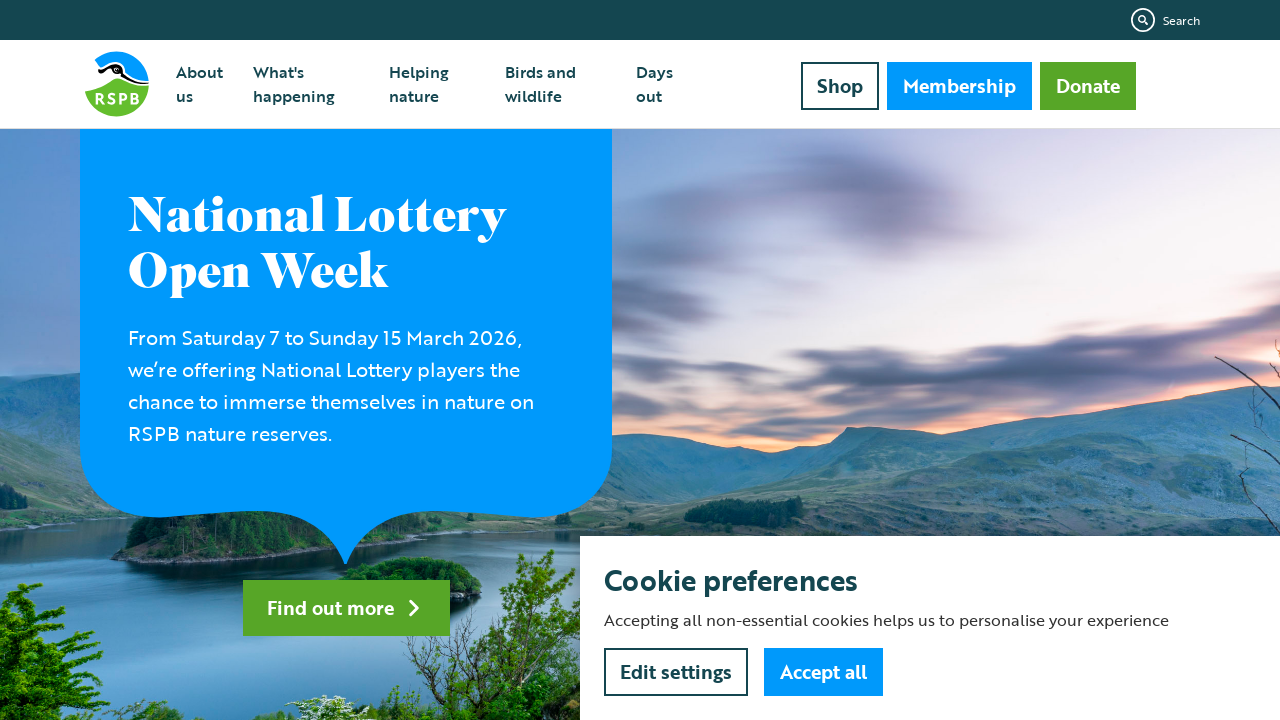

Hovered over 'Days out' menu item at (663, 84) on xpath=//a[normalize-space()='Days out']
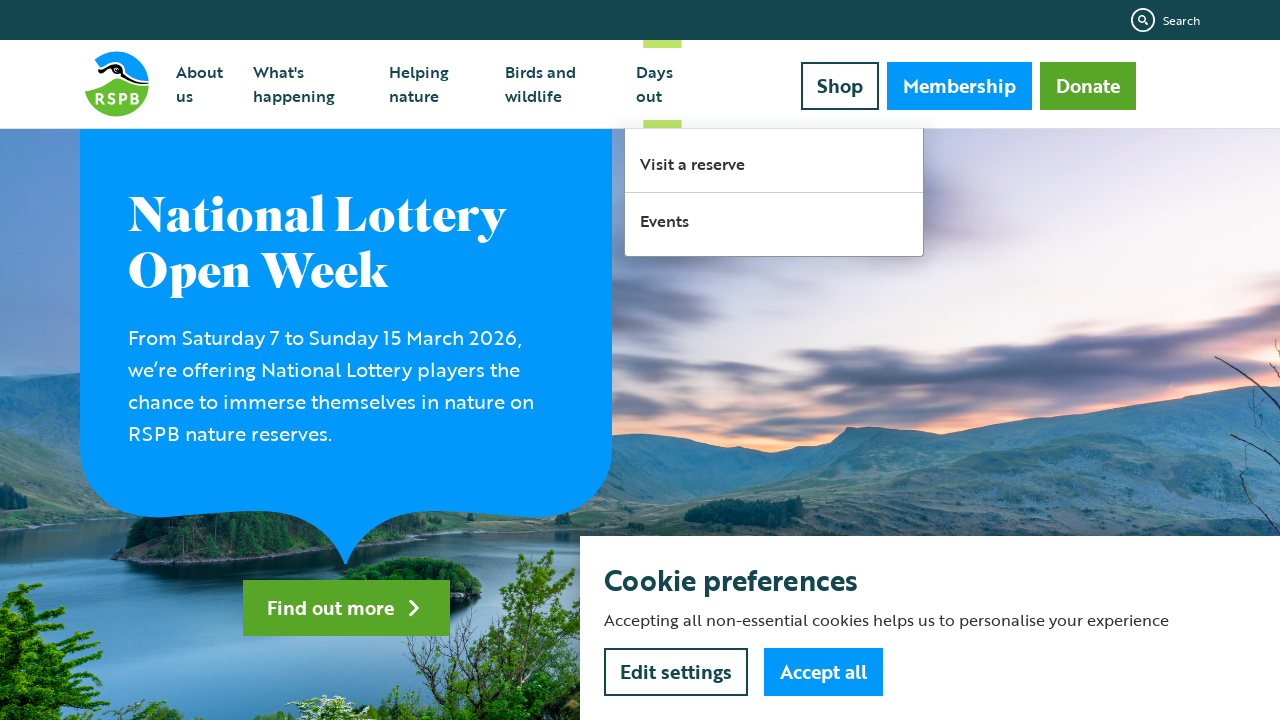

Clicked 'Visit a reserve' link from Days out menu at (774, 161) on xpath=//a[normalize-space()='Visit a reserve']
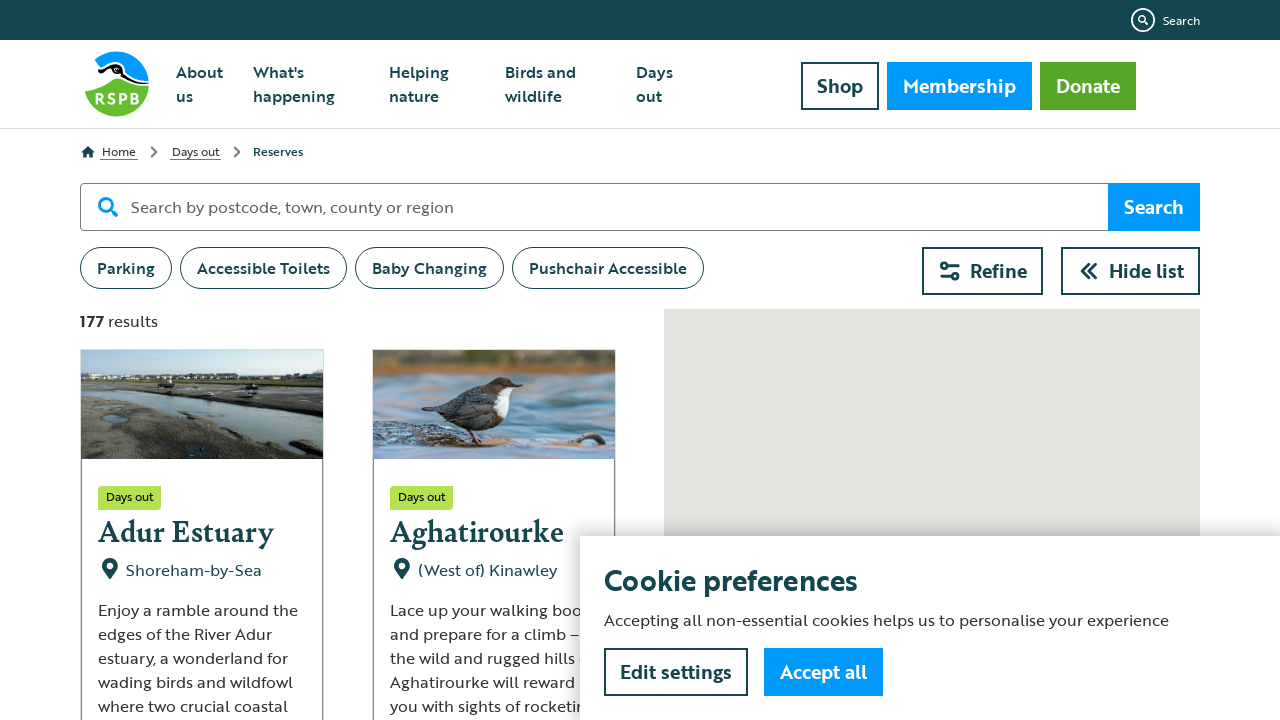

Clicked on Arne reserve link at (202, 360) on xpath=//a[@href='/days-out/reserves/arne']
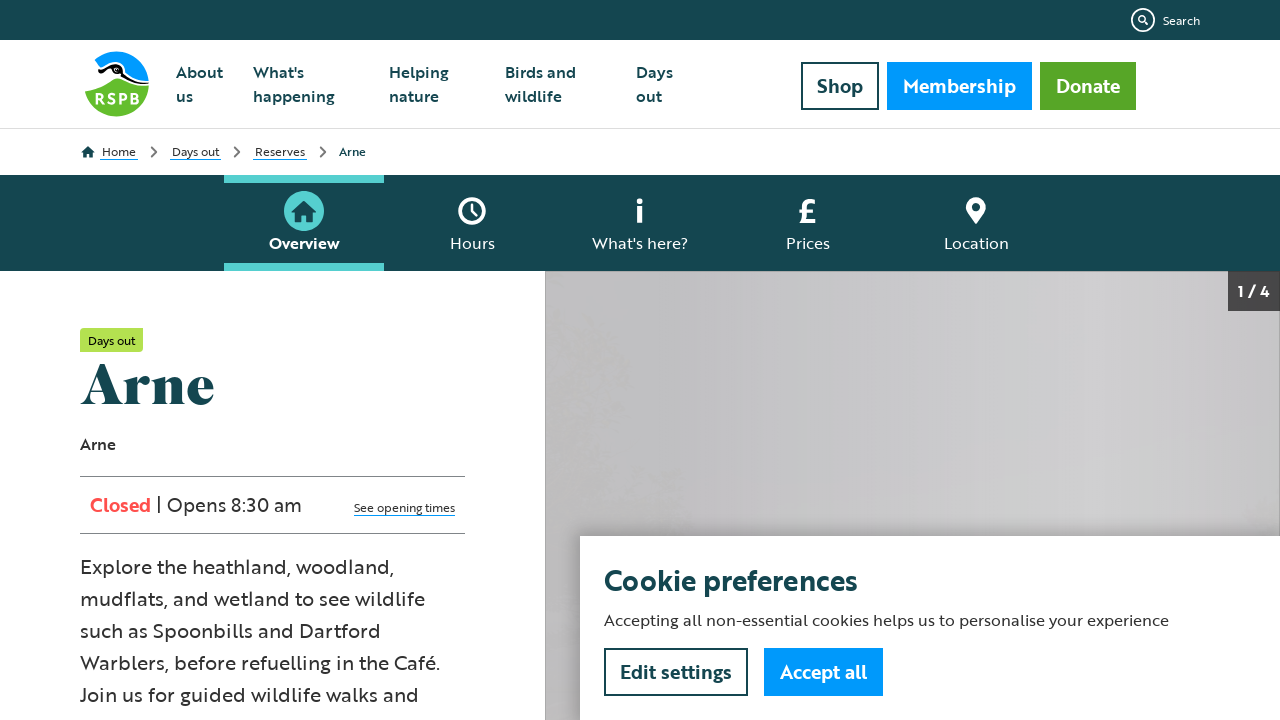

Arne reserve page loaded with title visible
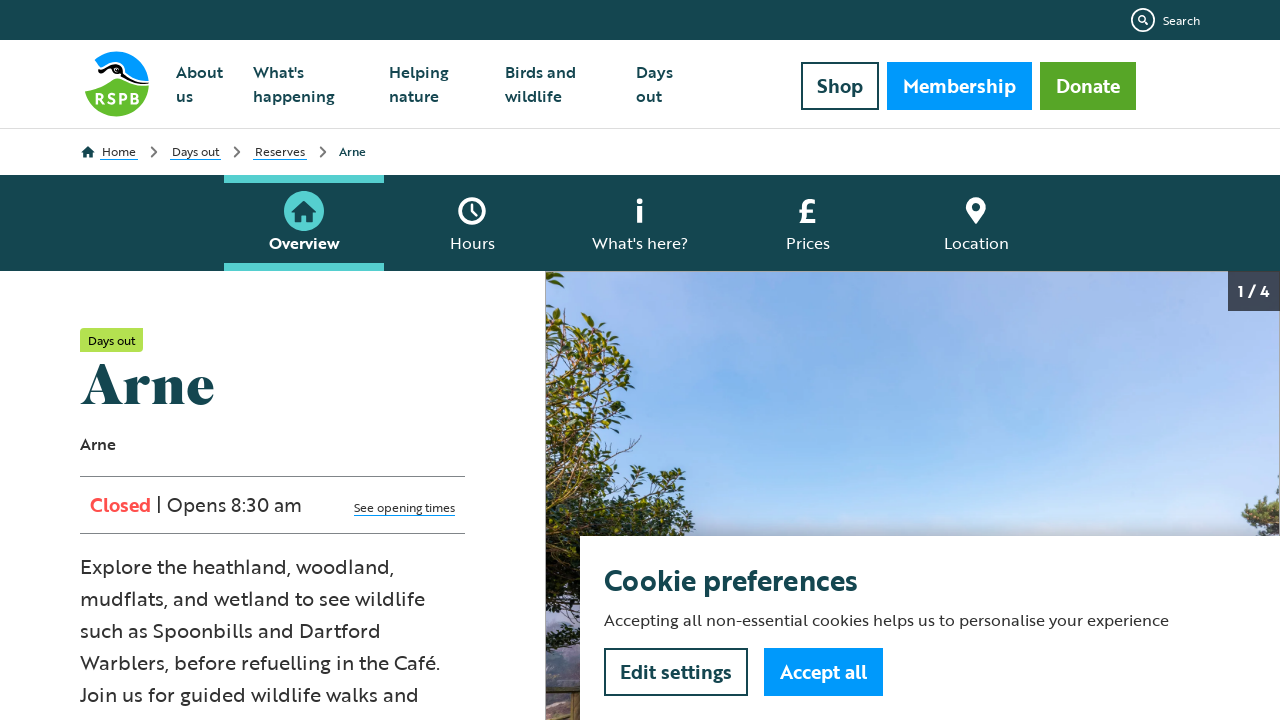

Clicked on facilities/What's here link at (846, 360) on xpath=//a[@href='/days-out/reserves/arne/facilities']
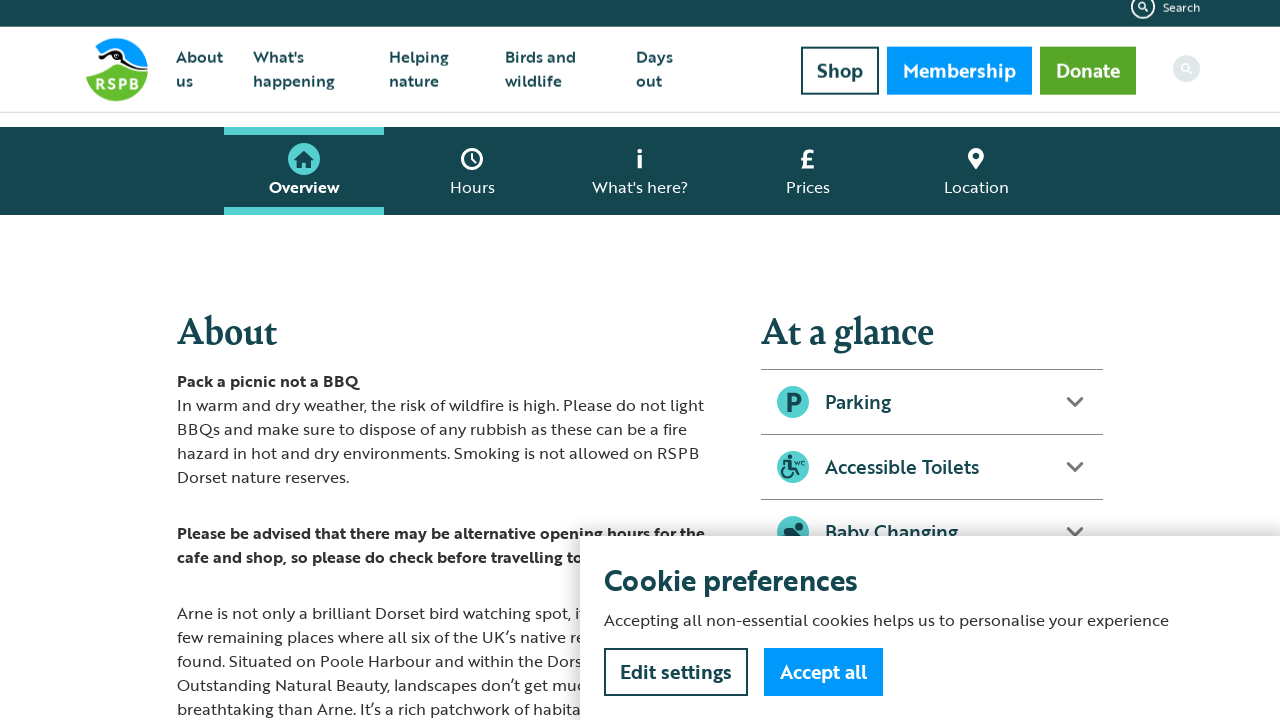

Arne reserve facilities page loaded successfully
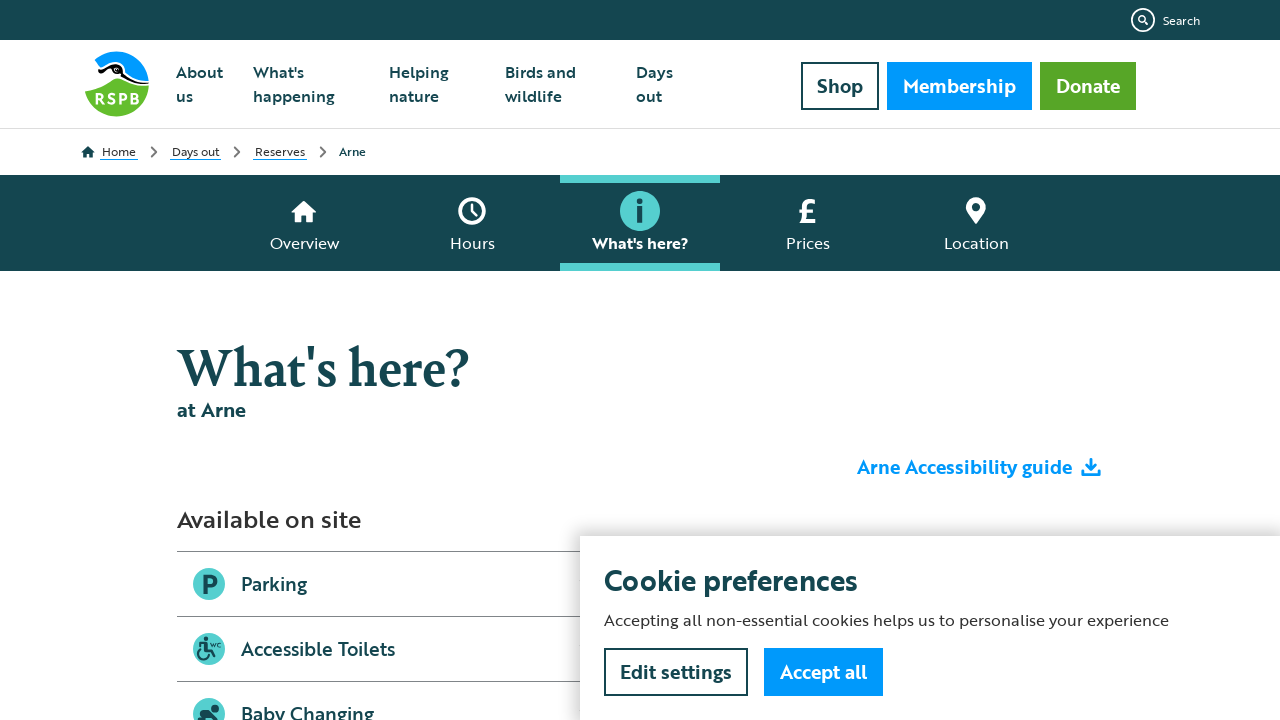

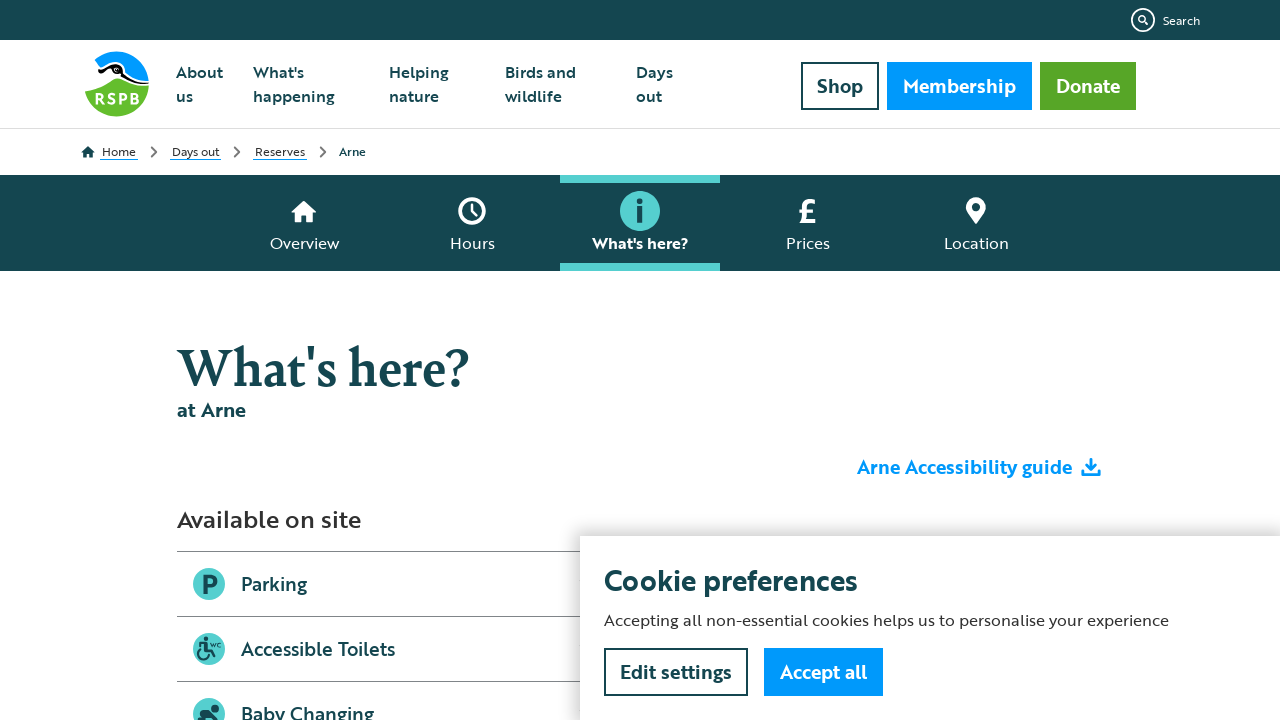